Tests Vue.js custom dropdown by clicking to open it, selecting "Second Option" from the list, and verifying the selection

Starting URL: https://mikerodham.github.io/vue-dropdowns/

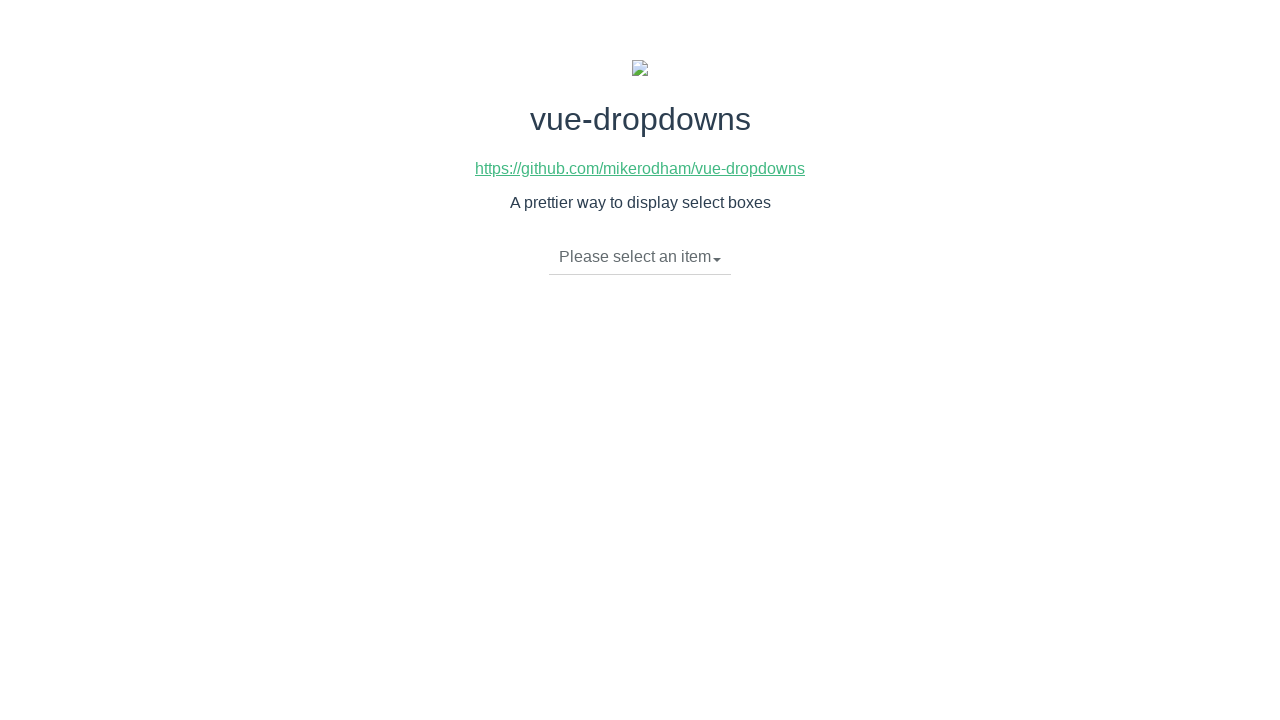

Clicked on the dropdown toggle to open the Vue.js custom dropdown at (640, 257) on li.dropdown-toggle
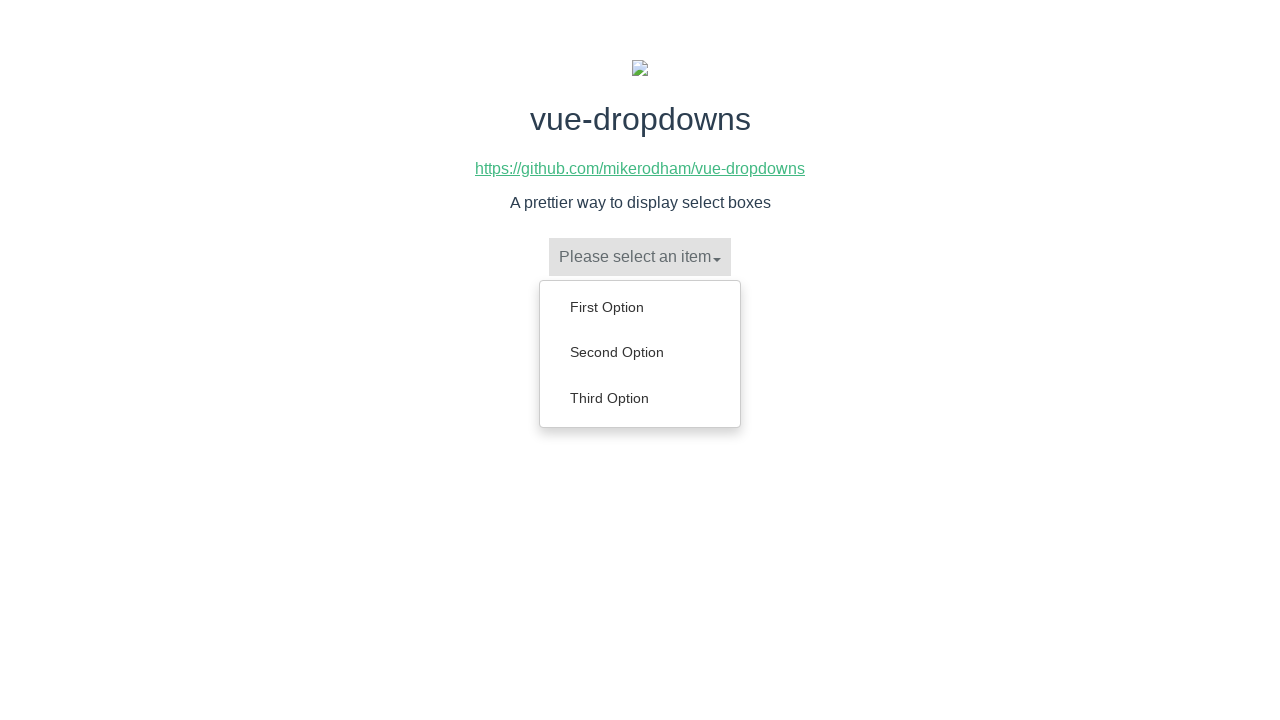

Dropdown menu appeared with options
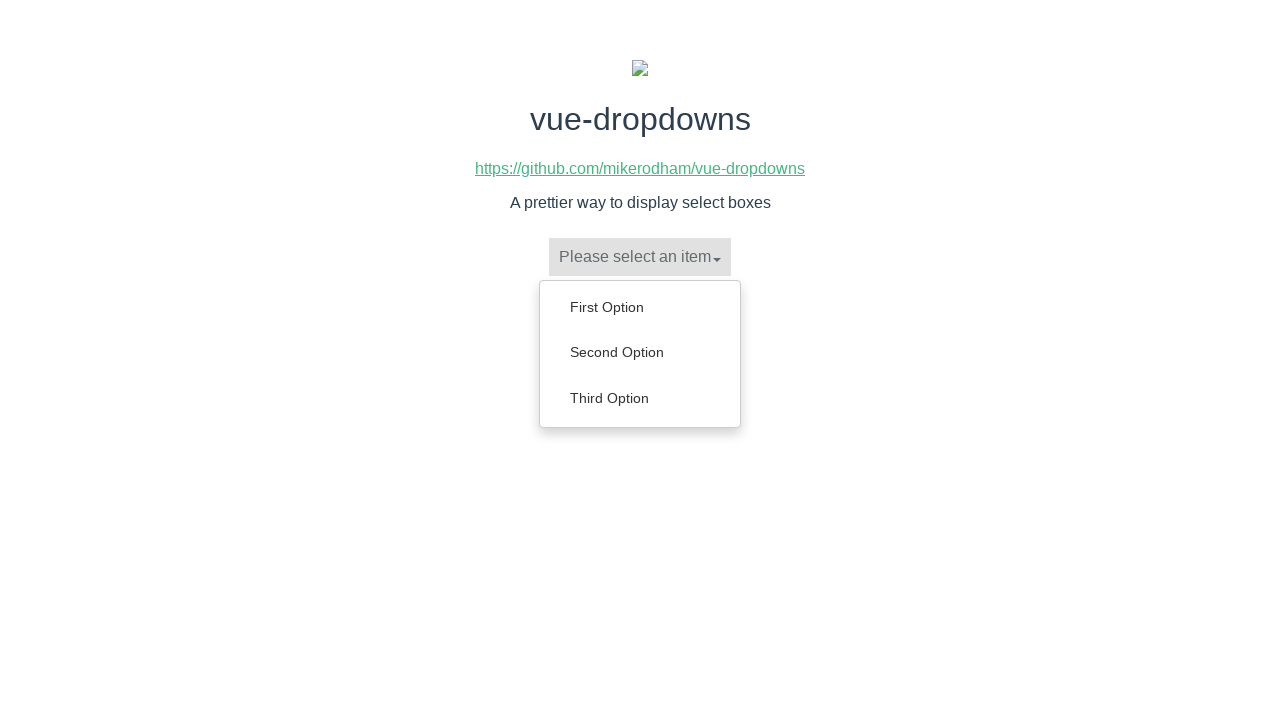

Clicked on 'Second Option' from the dropdown menu at (640, 352) on ul.dropdown-menu a:has-text('Second Option')
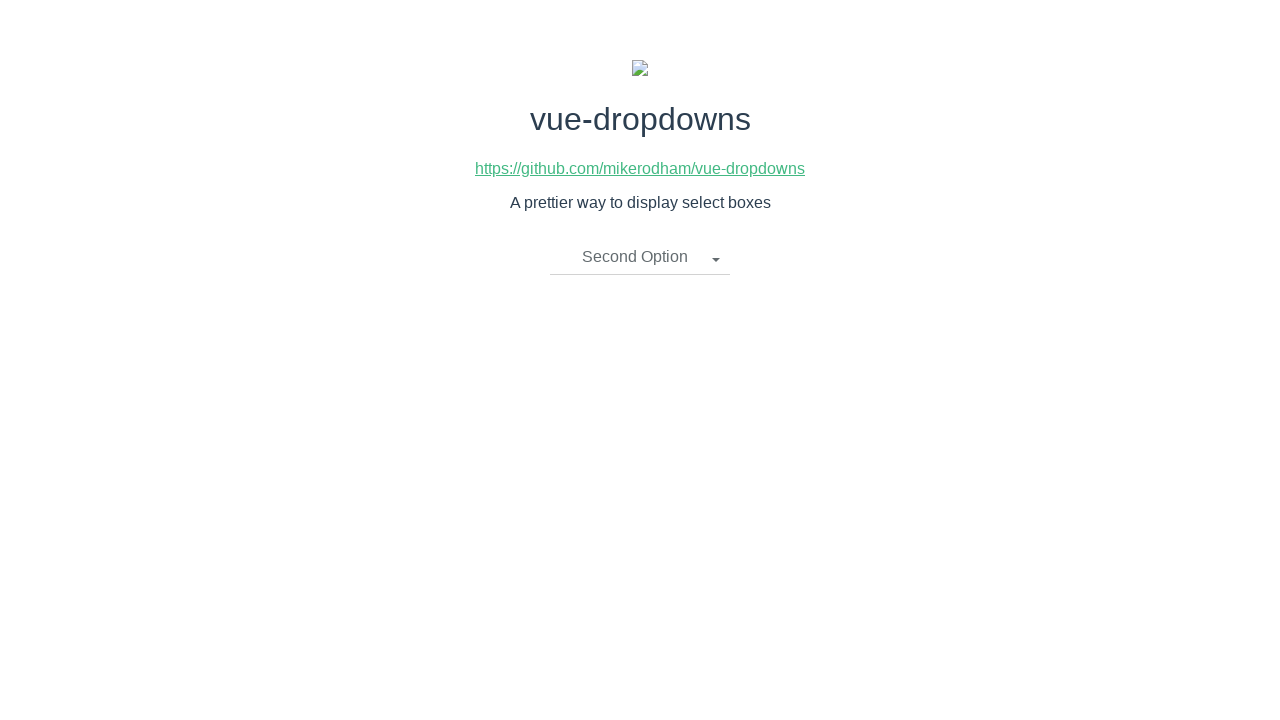

Verified that 'Second Option' is now displayed as the selected value
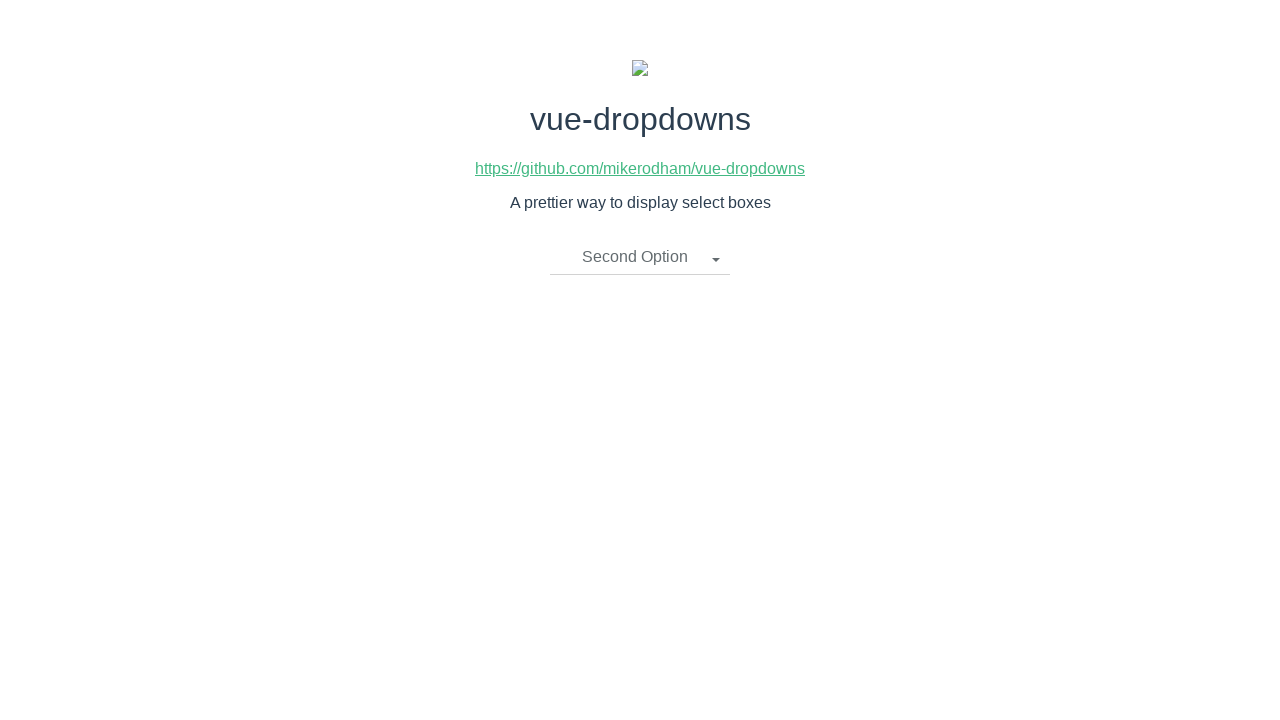

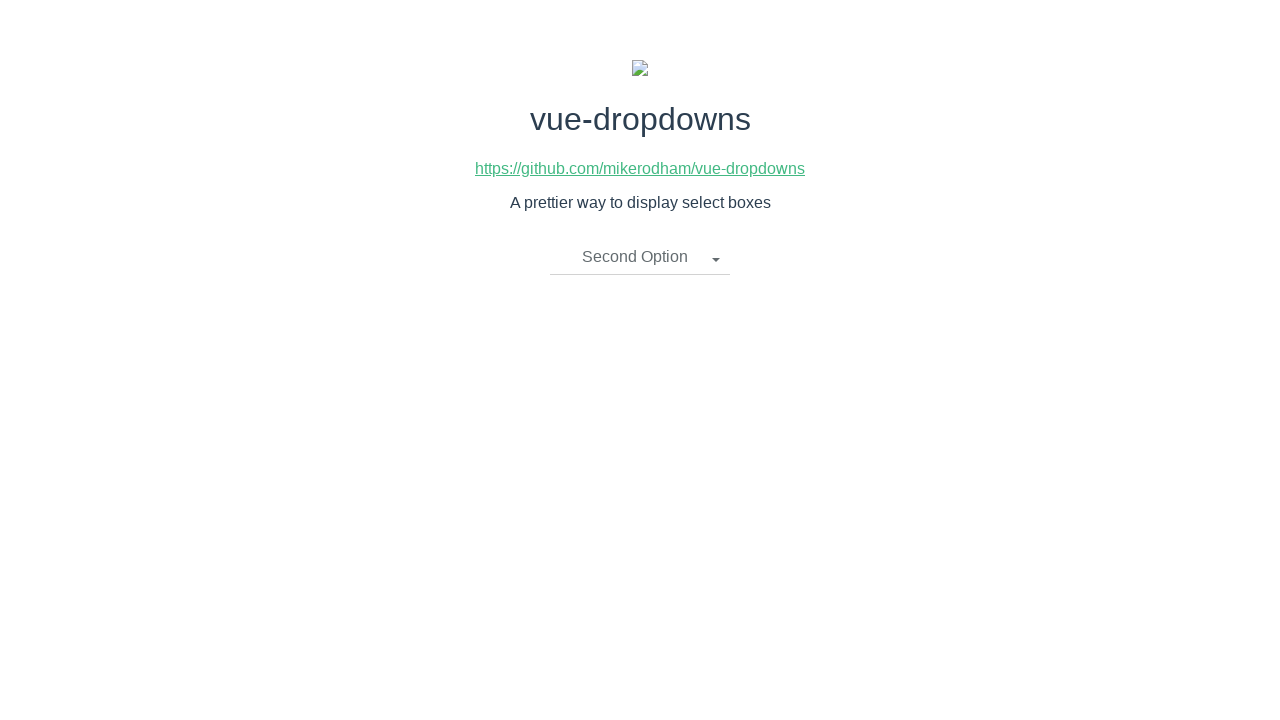